Navigates to a laptop product page by clicking through categories and product links, then verifies the product price display

Starting URL: http://www.demoblaze.com/index.html

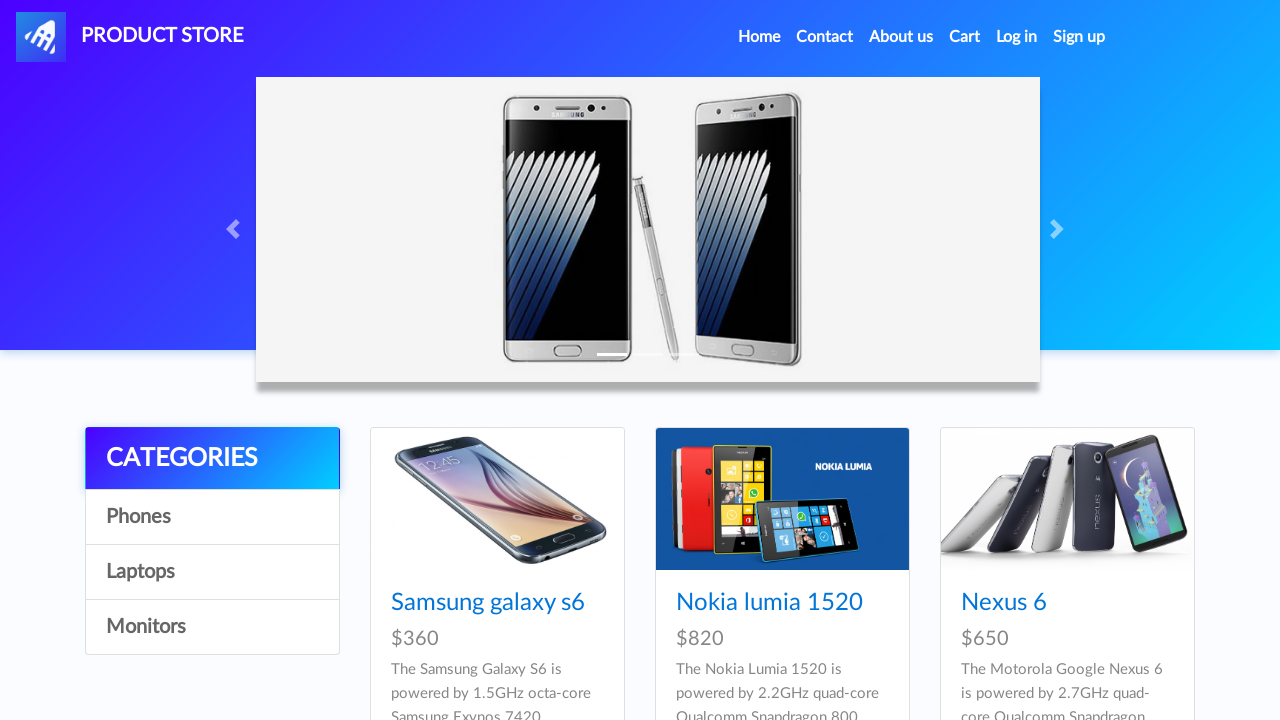

Clicked on Laptops category at (212, 572) on a:text('Laptops')
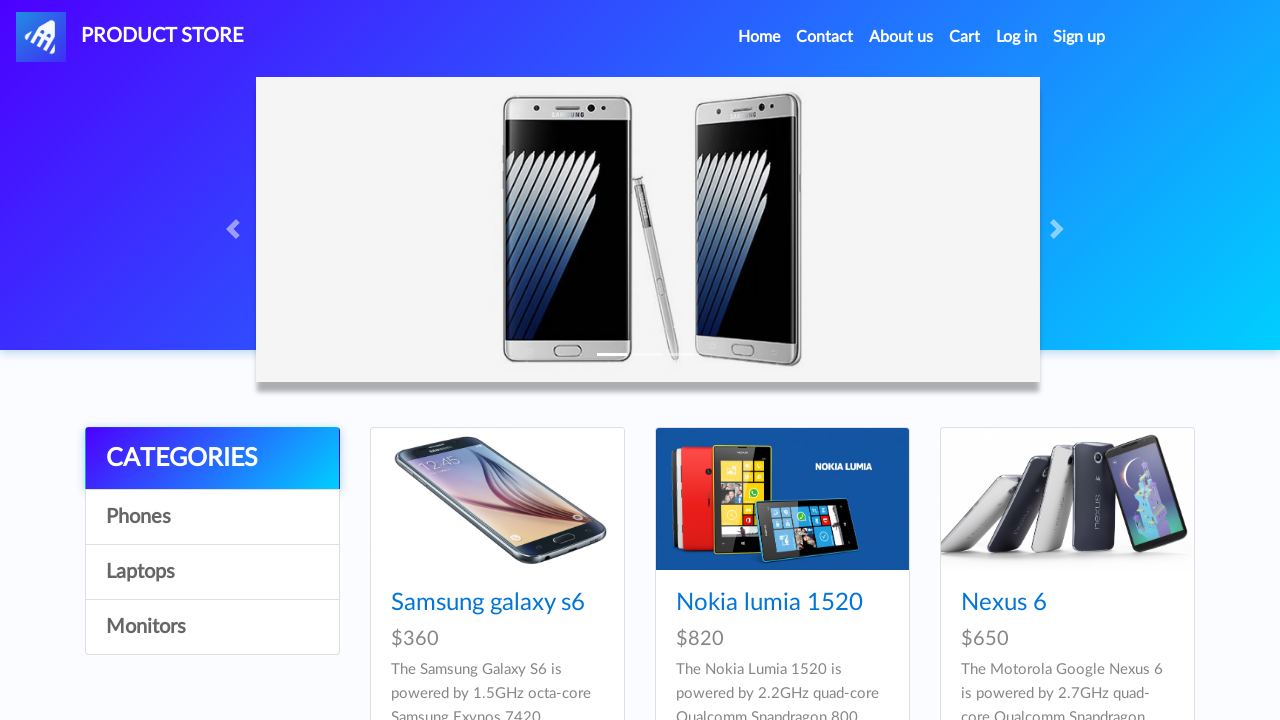

Waited 2 seconds for products to load
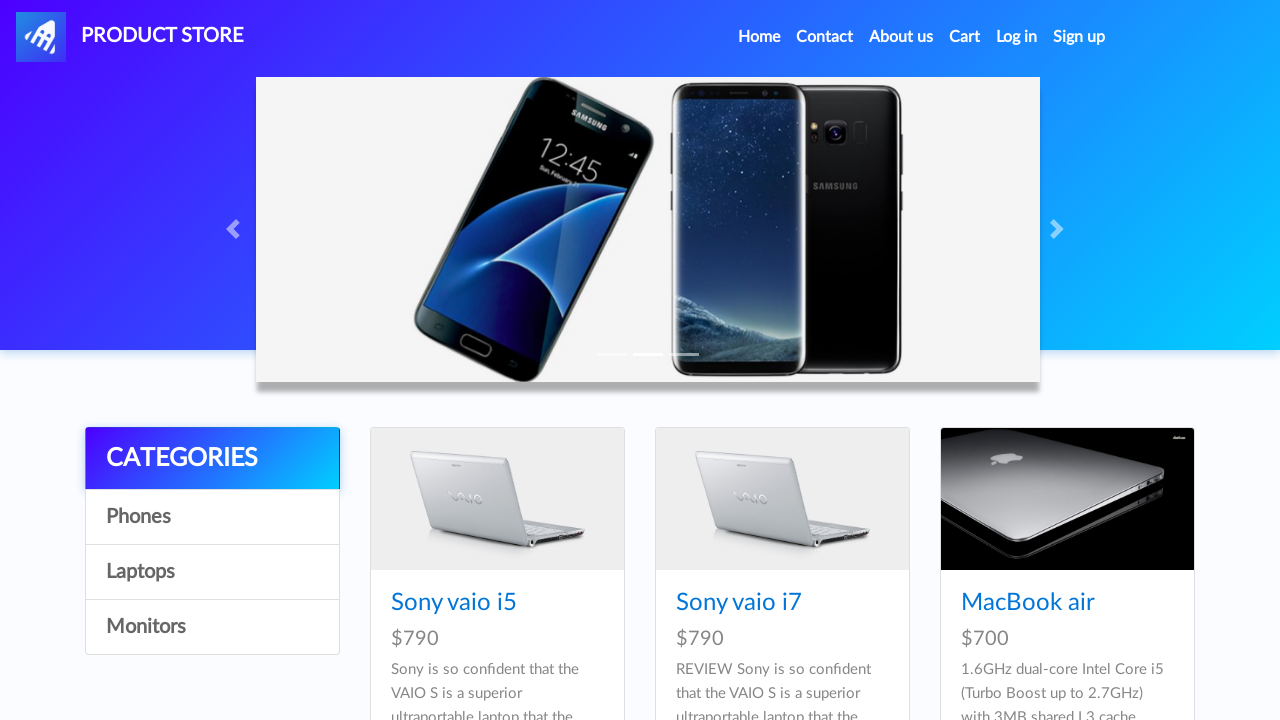

Clicked on laptop product with i7 in the name at (739, 603) on a:has-text('i7')
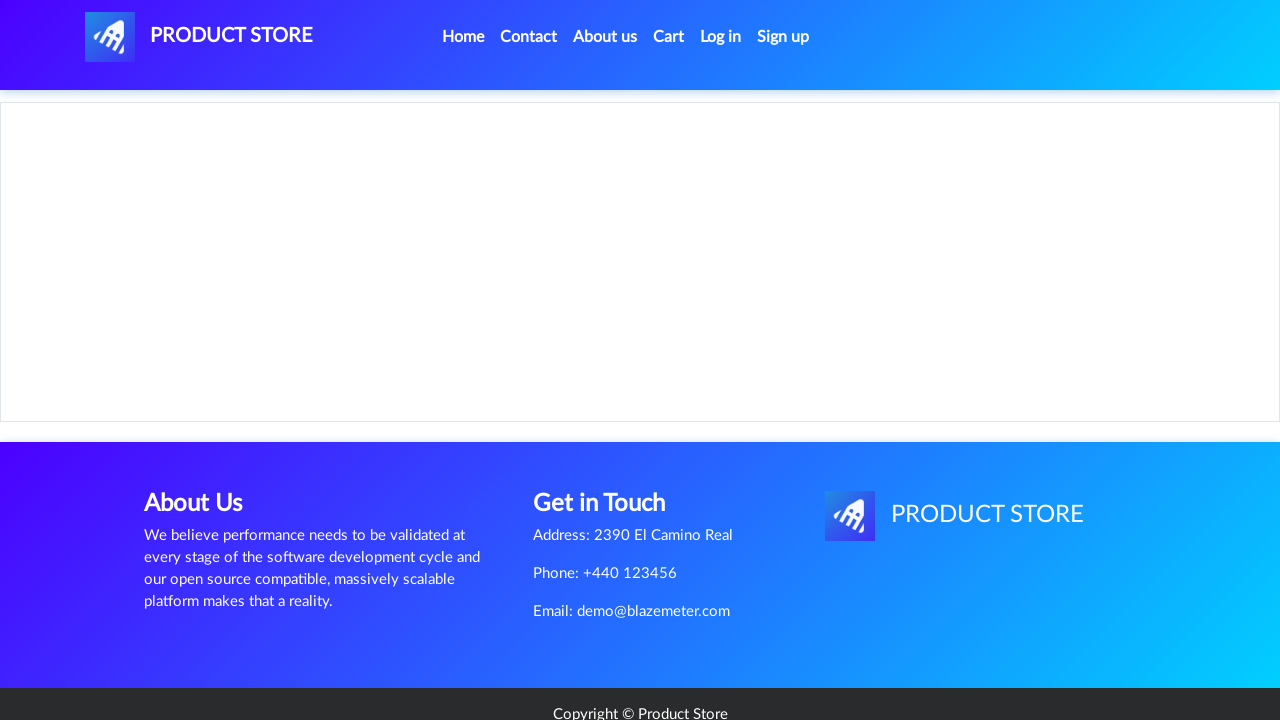

Product page loaded and price element (h3) is present
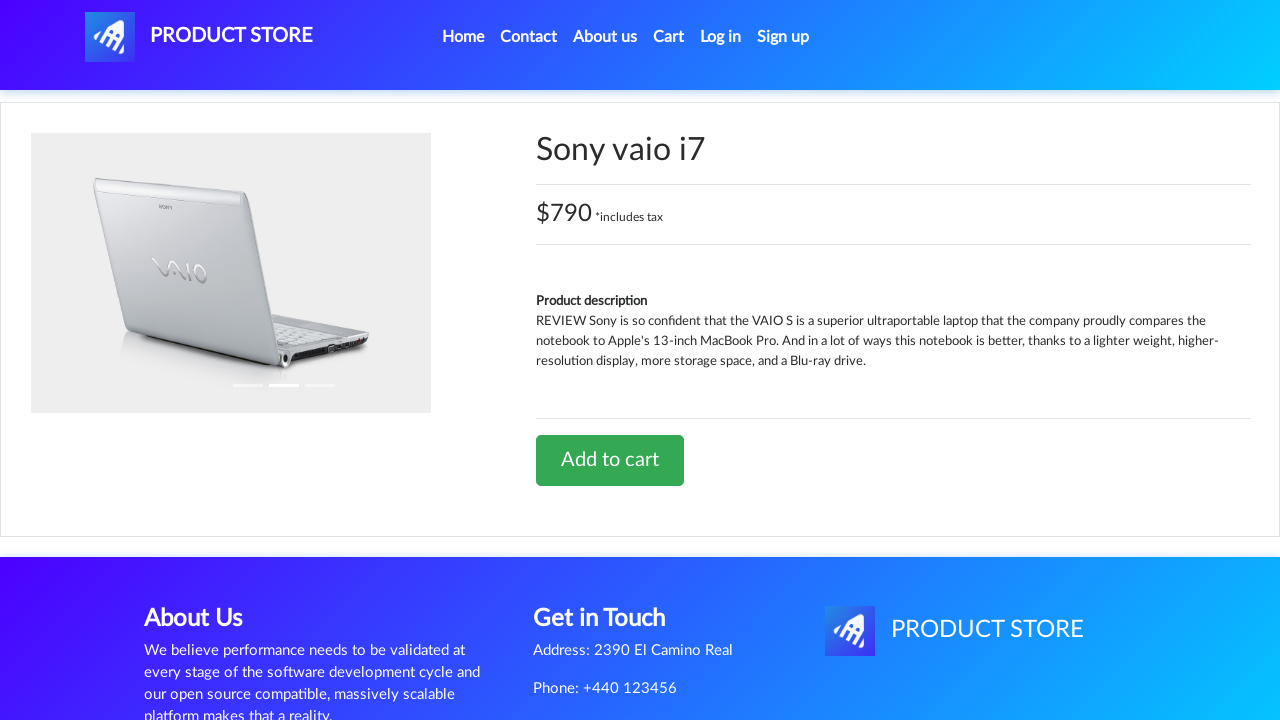

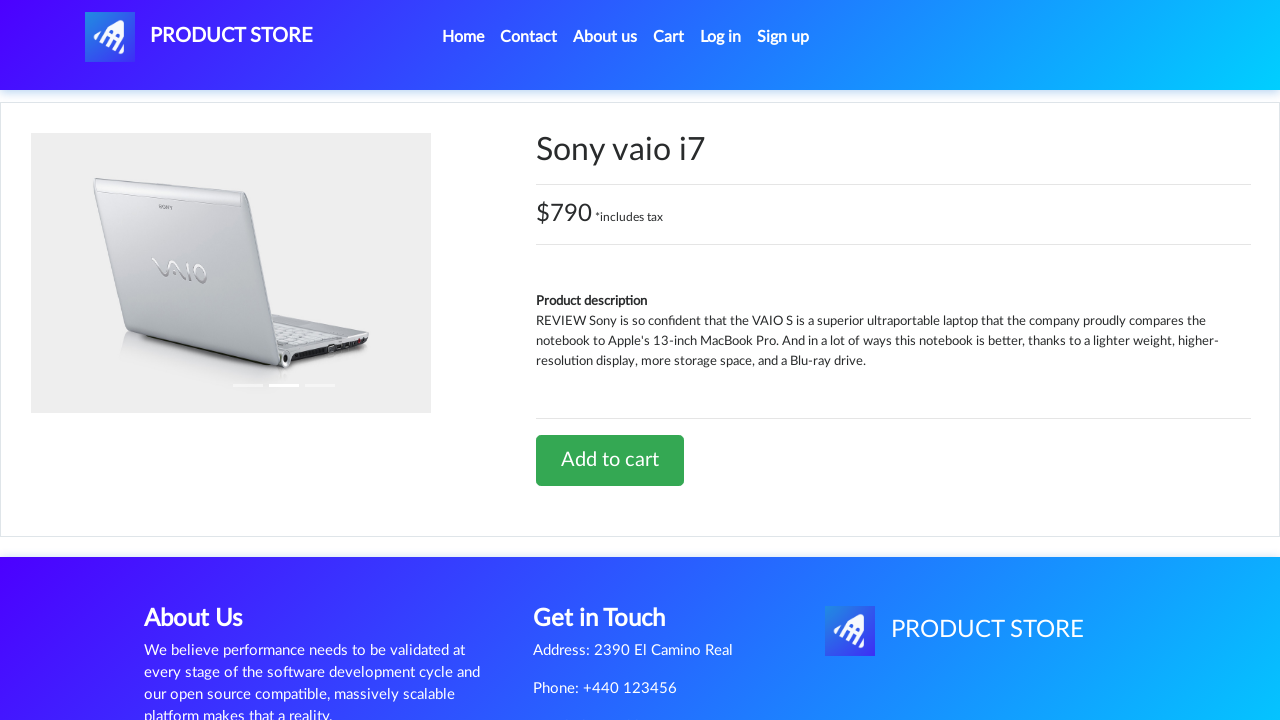